Tests that form elements are displayed and interacts with them by filling email, education textarea, and selecting age radio button

Starting URL: https://automationfc.github.io/basic-form/index.html

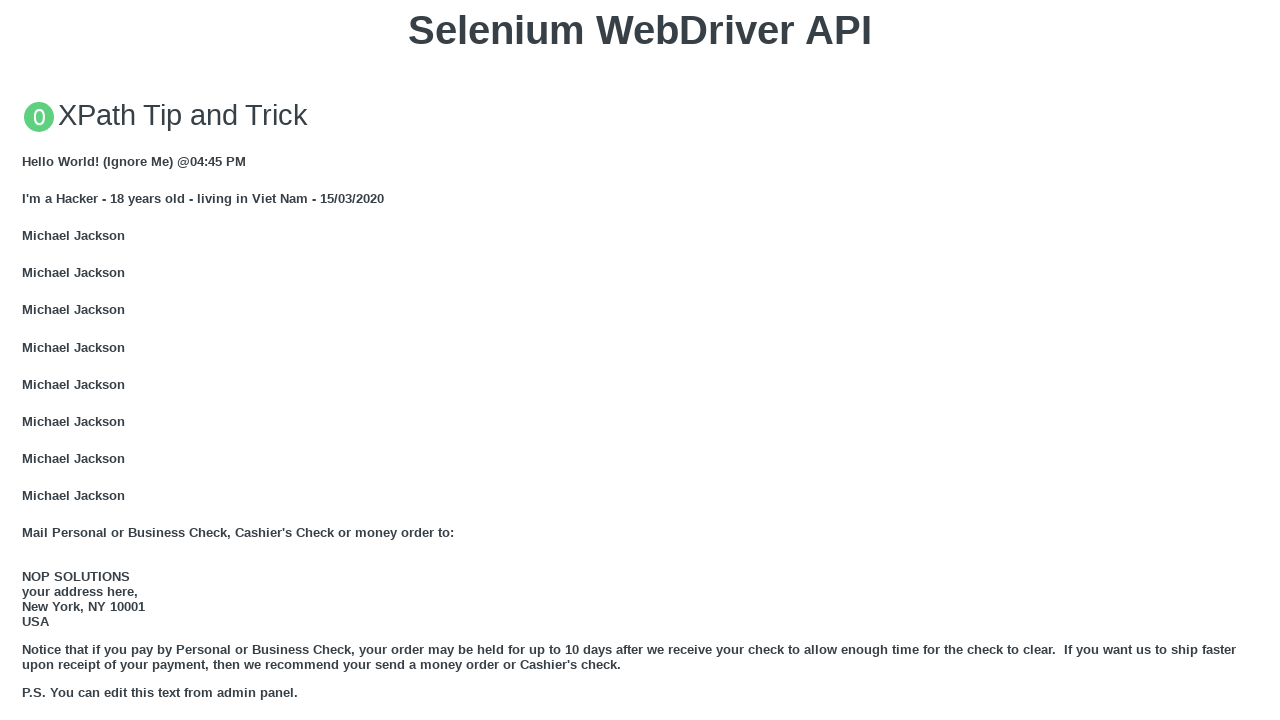

Waited for email input field to be visible
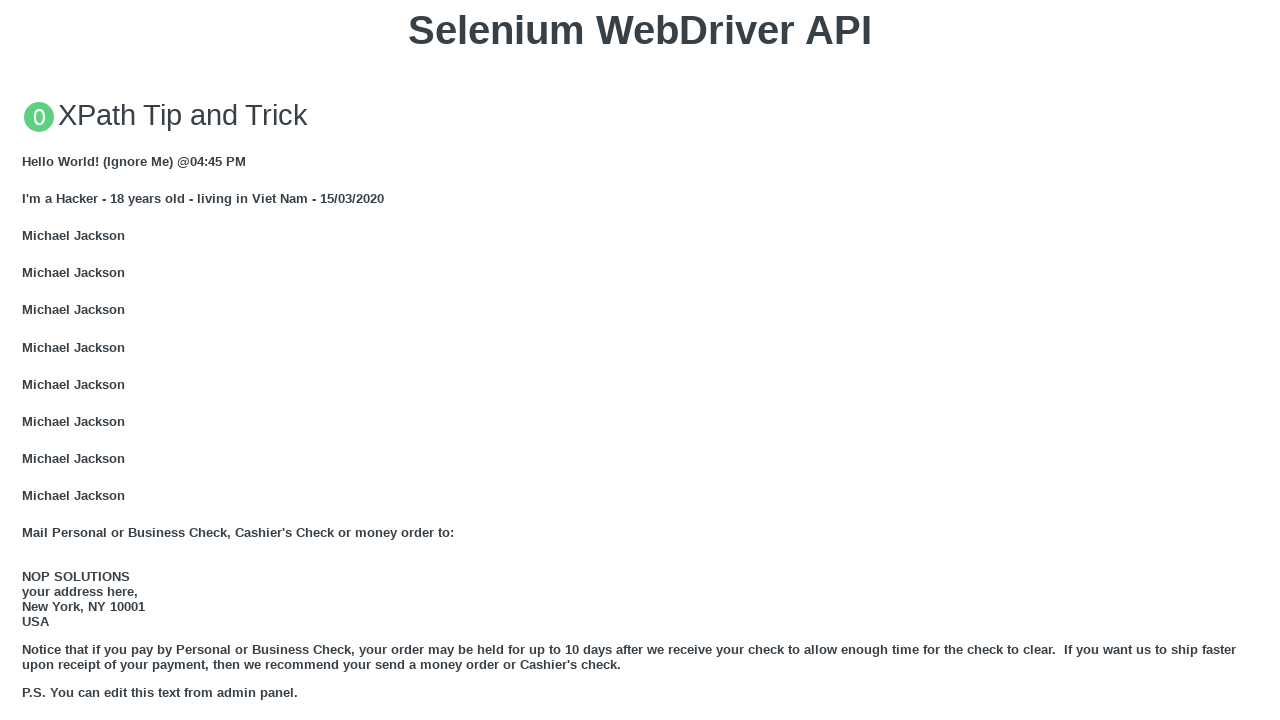

Filled email field with 'Automation Testing' on //input[@id='mail']
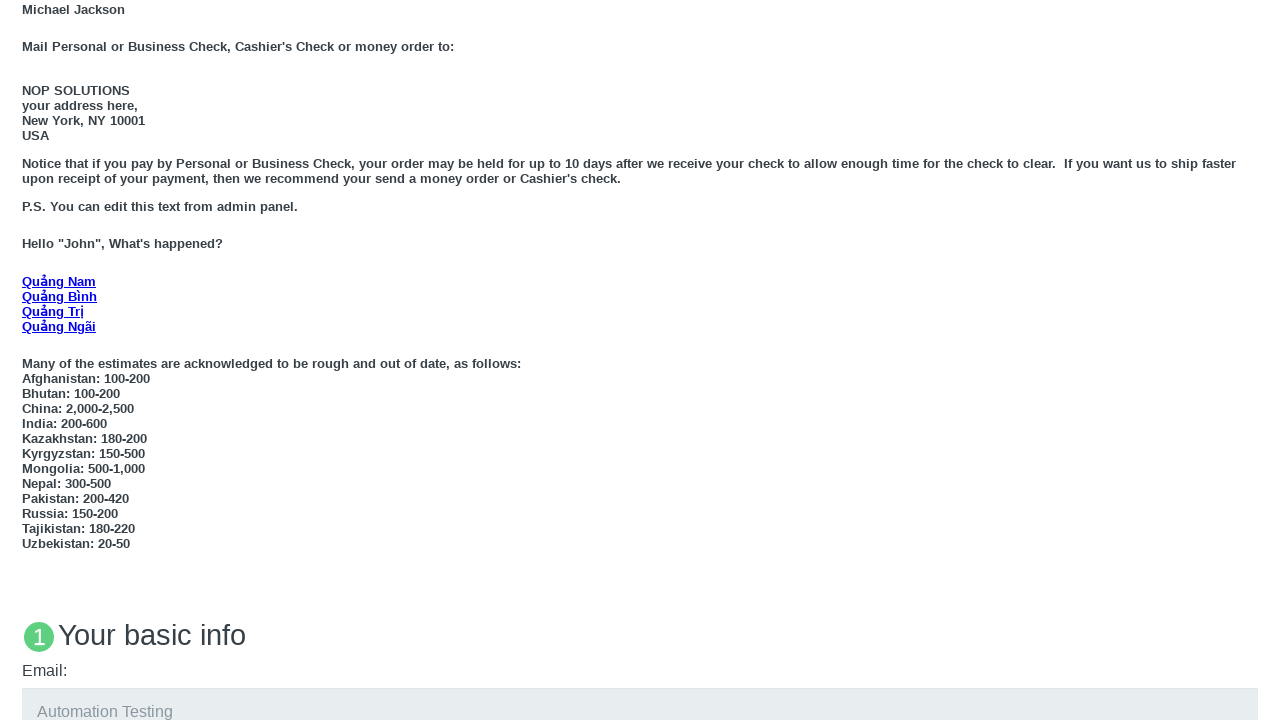

Filled education textarea with 'Automation Testing' on //textarea[@id='edu']
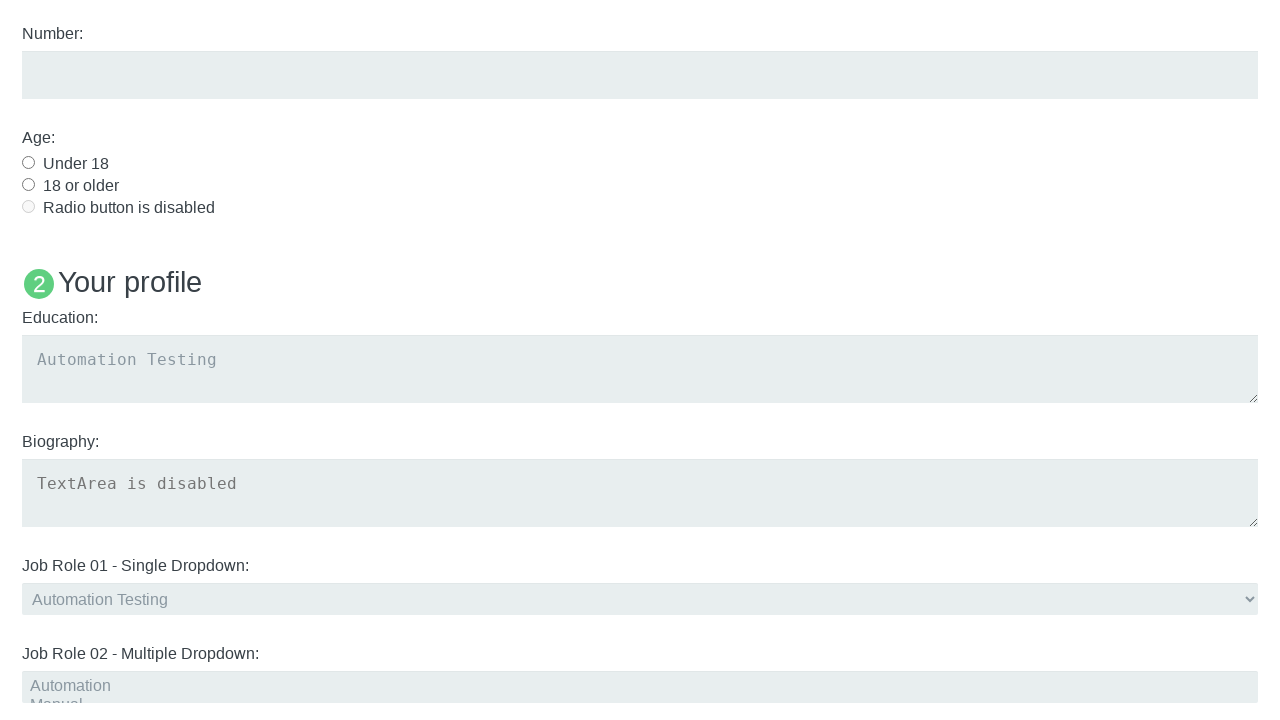

Selected 'Under 18' radio button for age at (28, 162) on xpath=//input[@id='under_18']
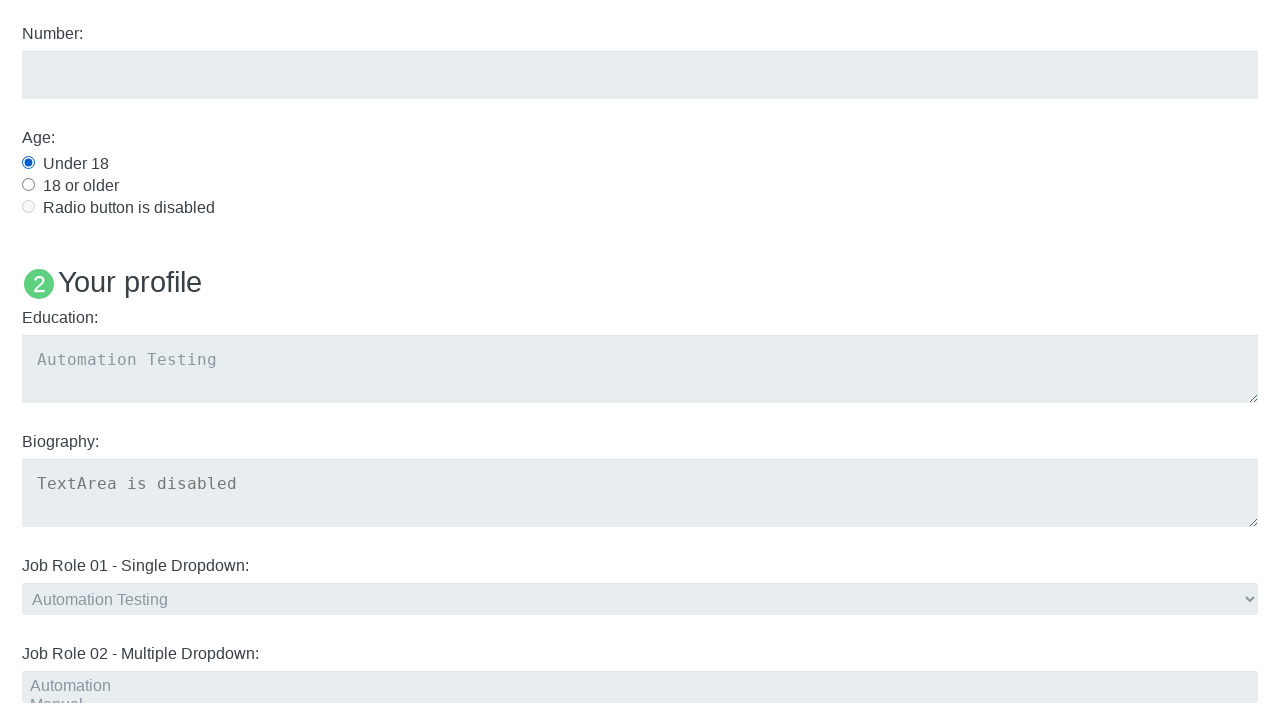

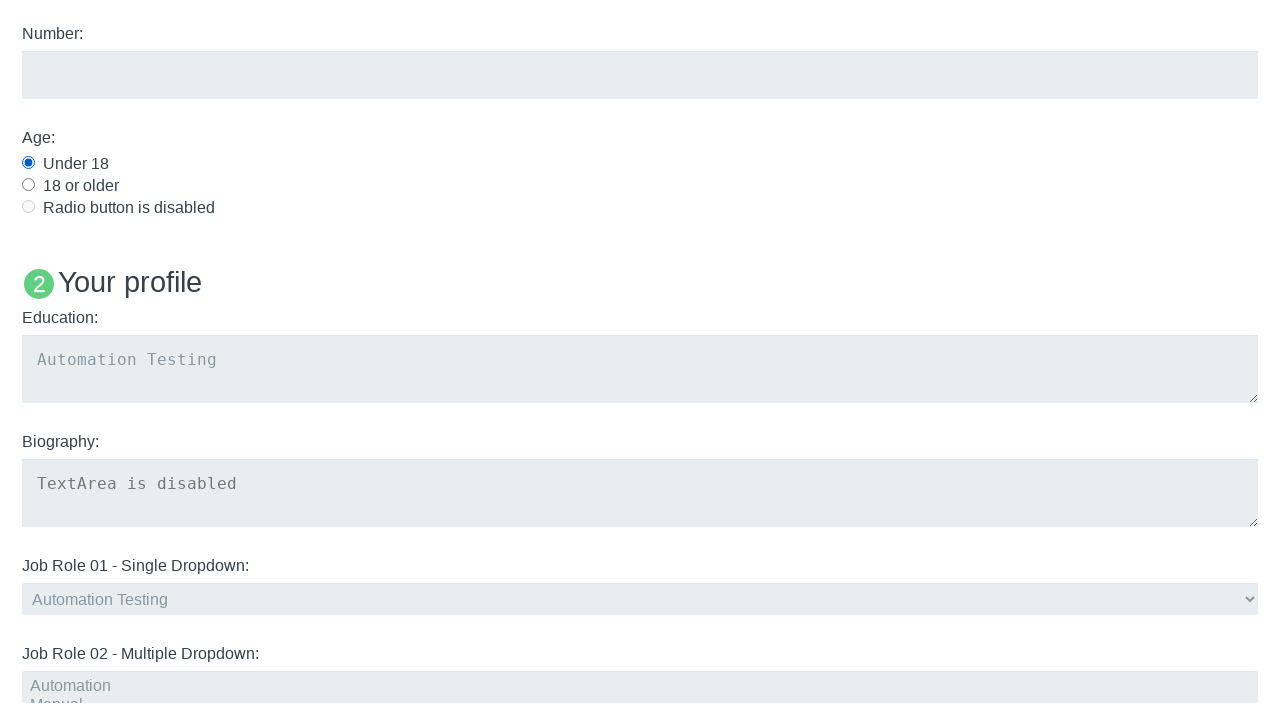